Clicks on a button element with id "easy00" to test basic button interaction on a synchronization test page

Starting URL: https://pragmatictesters.github.io/selenium-synchronization/buttons.html

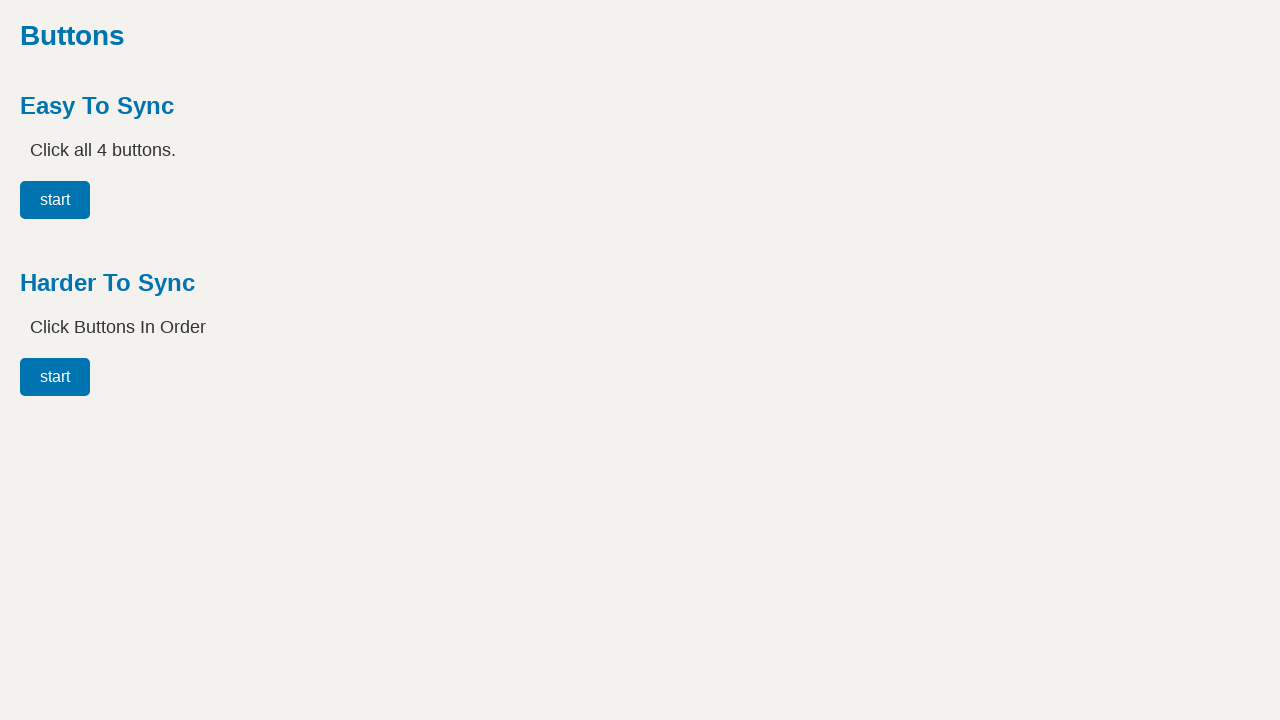

Navigated to synchronization test page
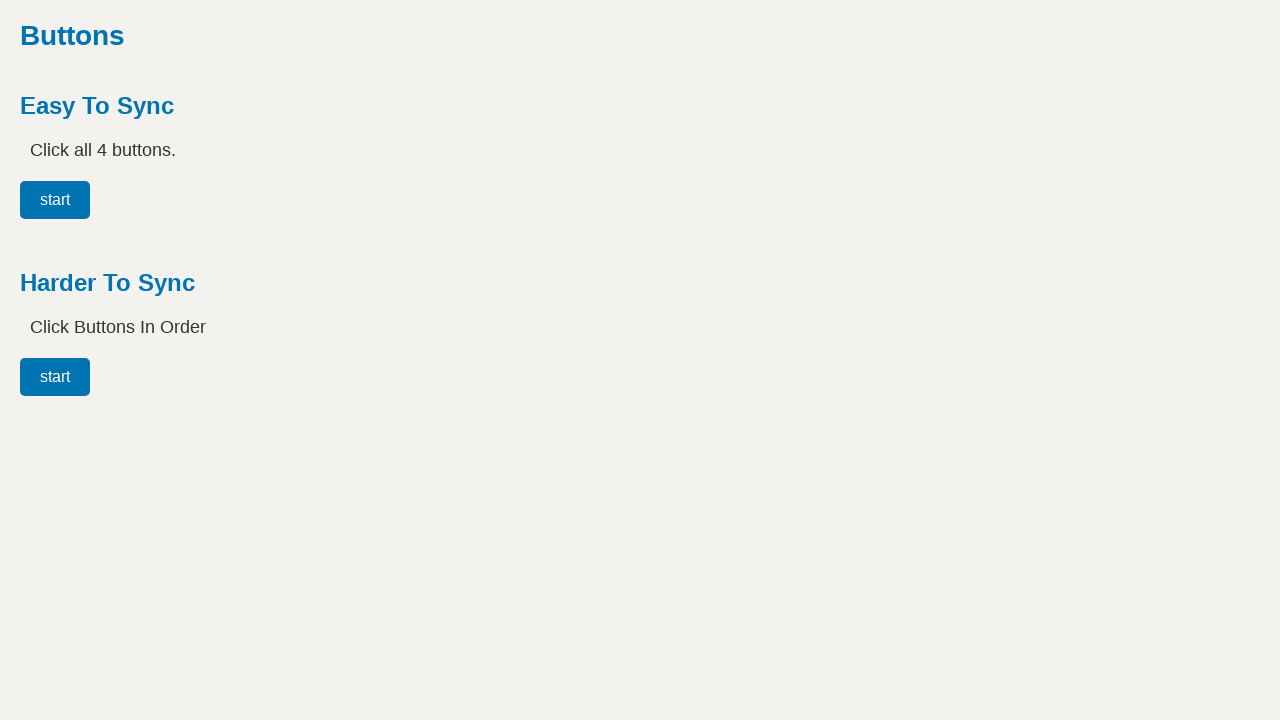

Clicked button element with id 'easy00' at (55, 200) on #easy00
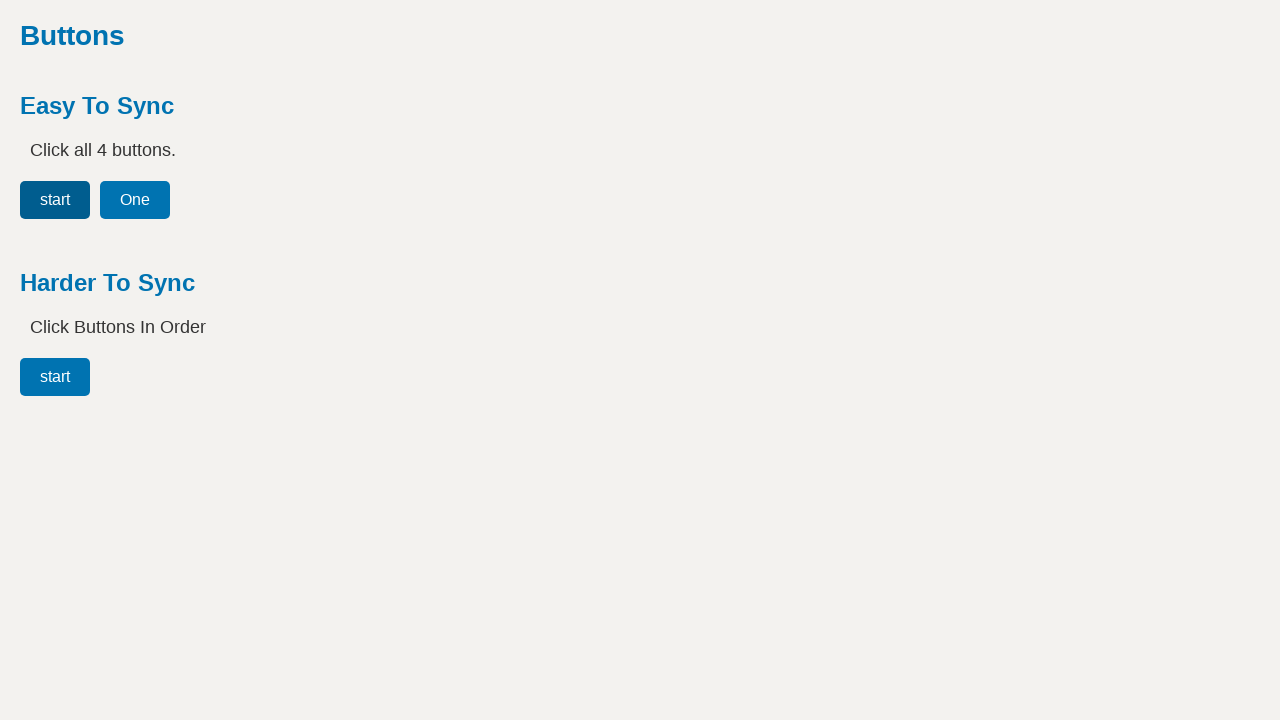

Verified button element with id 'easy00' is present on page
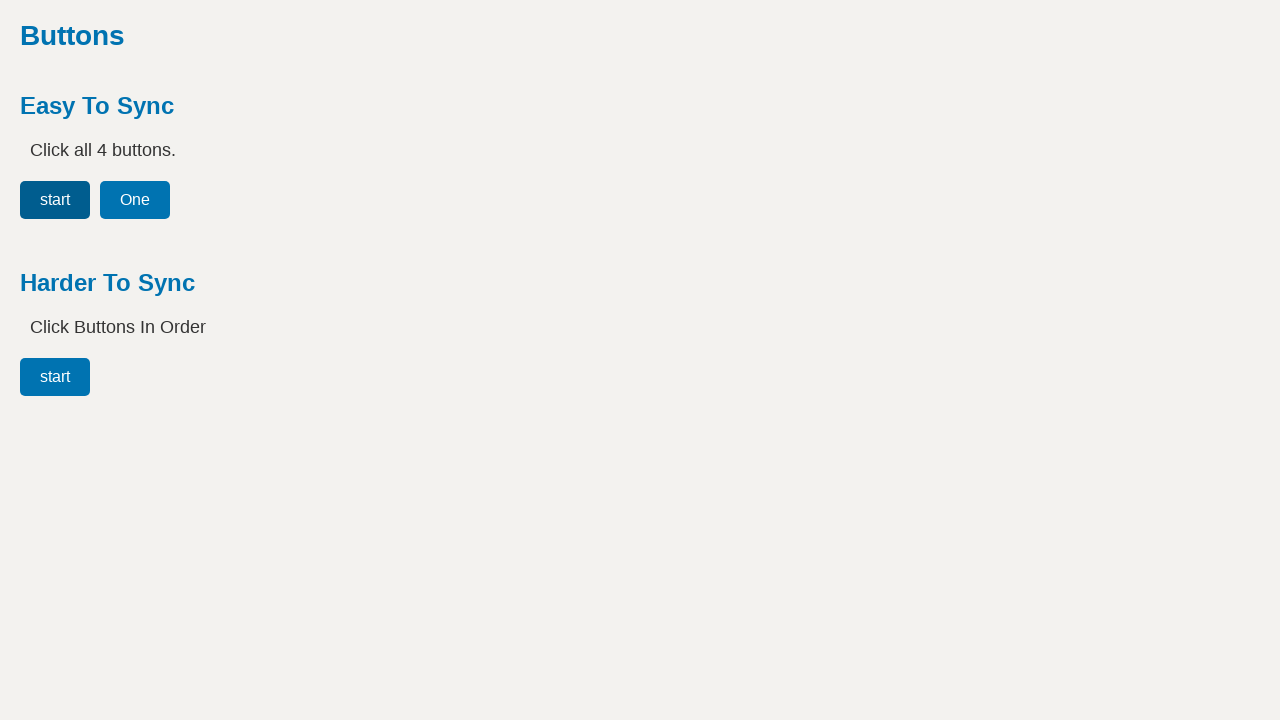

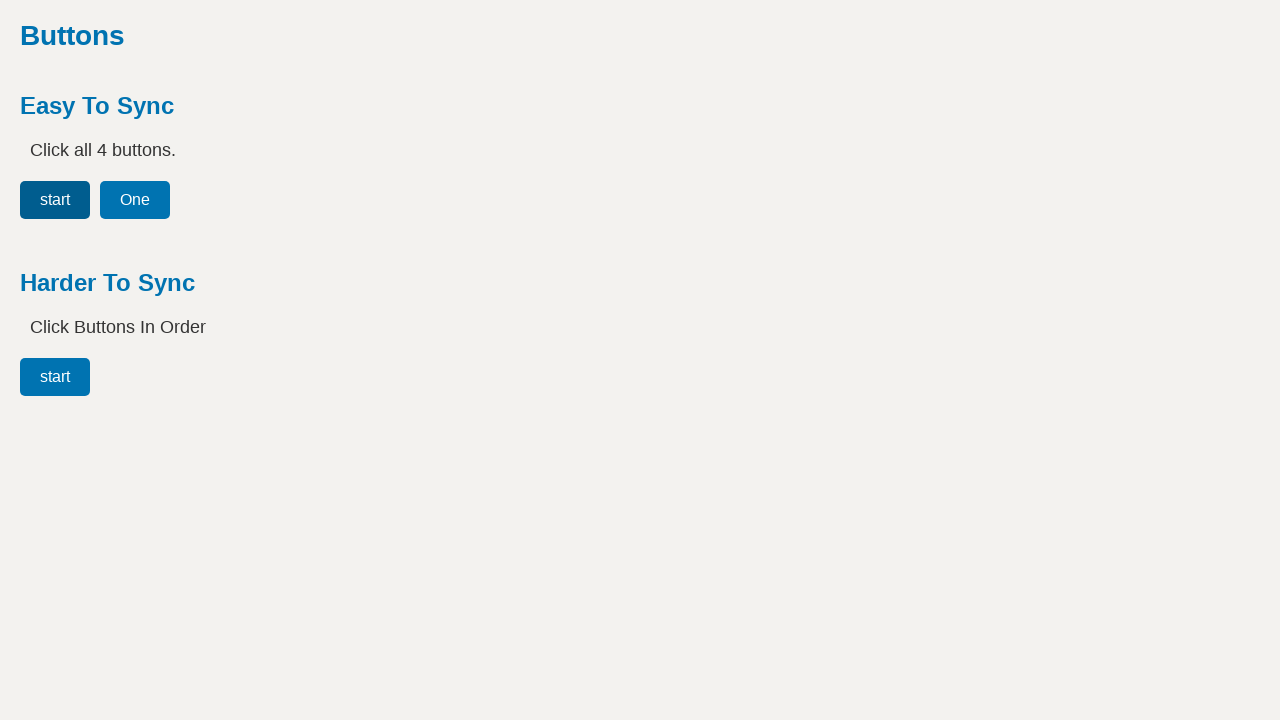